Tests table sorting functionality by clicking on a column header, verifying the sort order, and searching for a specific item's price across pagination

Starting URL: https://rahulshettyacademy.com/seleniumPractise/#/offers

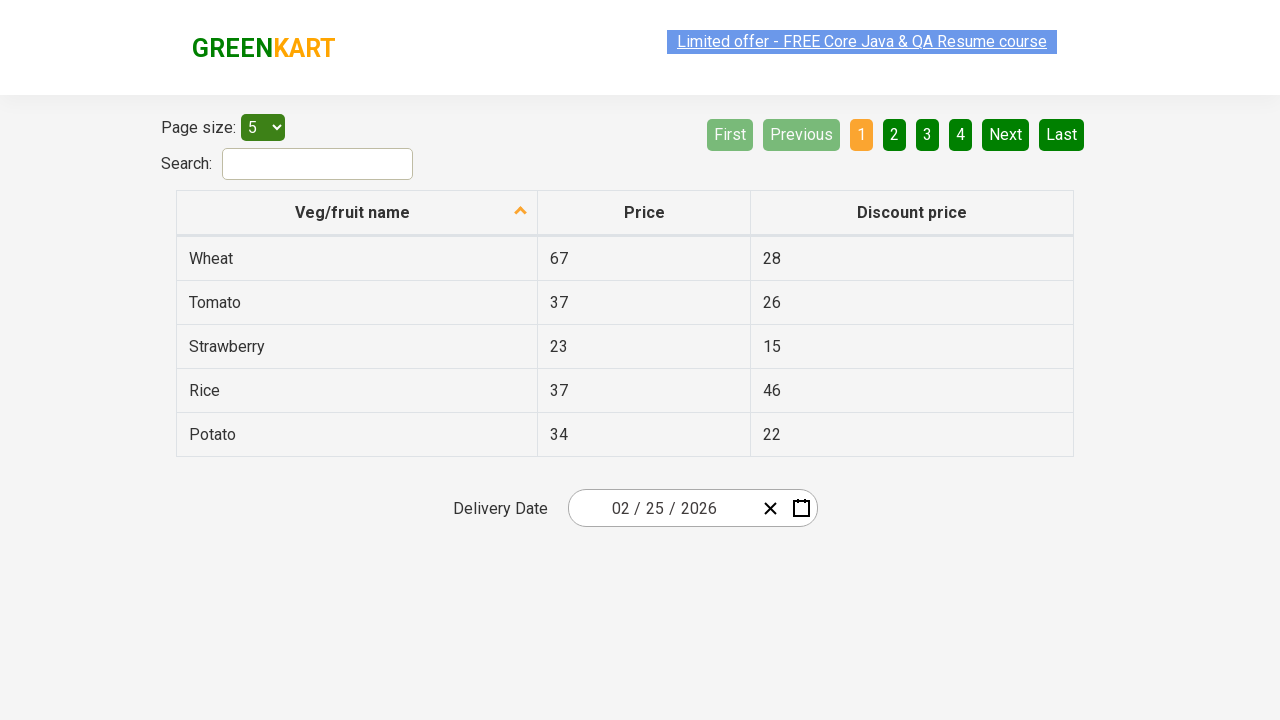

Clicked first column header to sort table at (357, 213) on xpath=//tr//th[1]
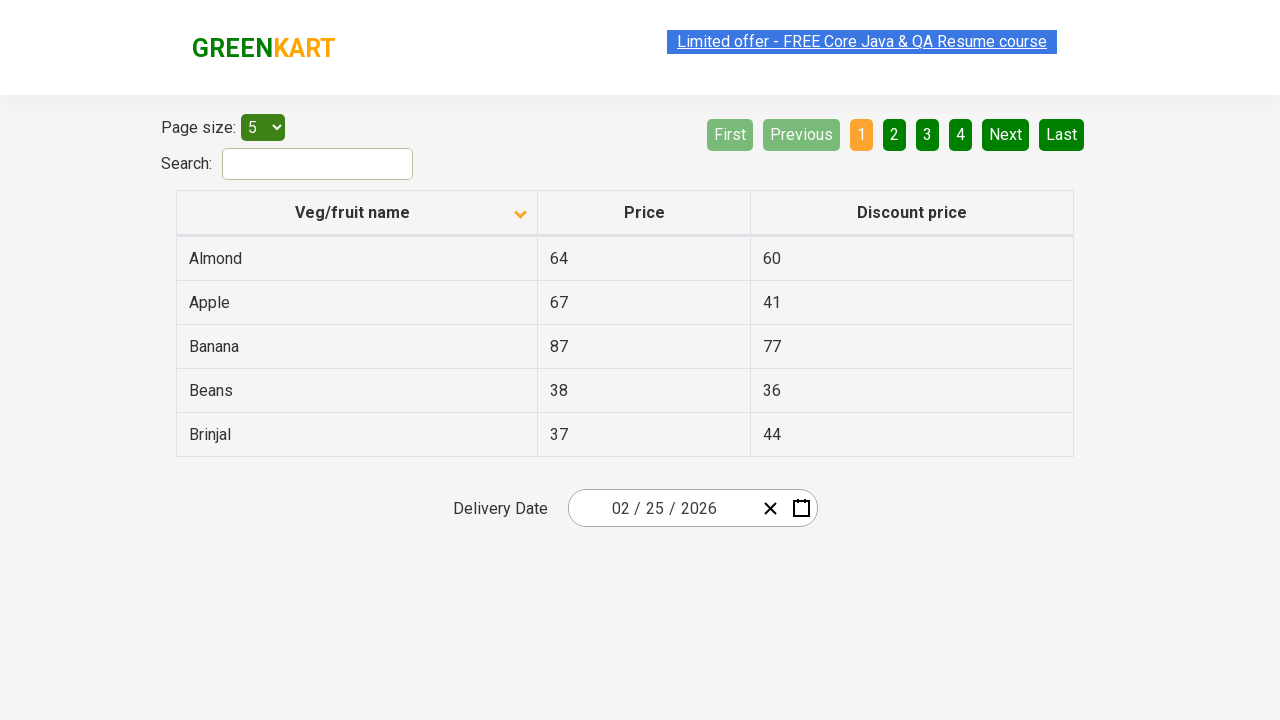

Retrieved all elements from first column
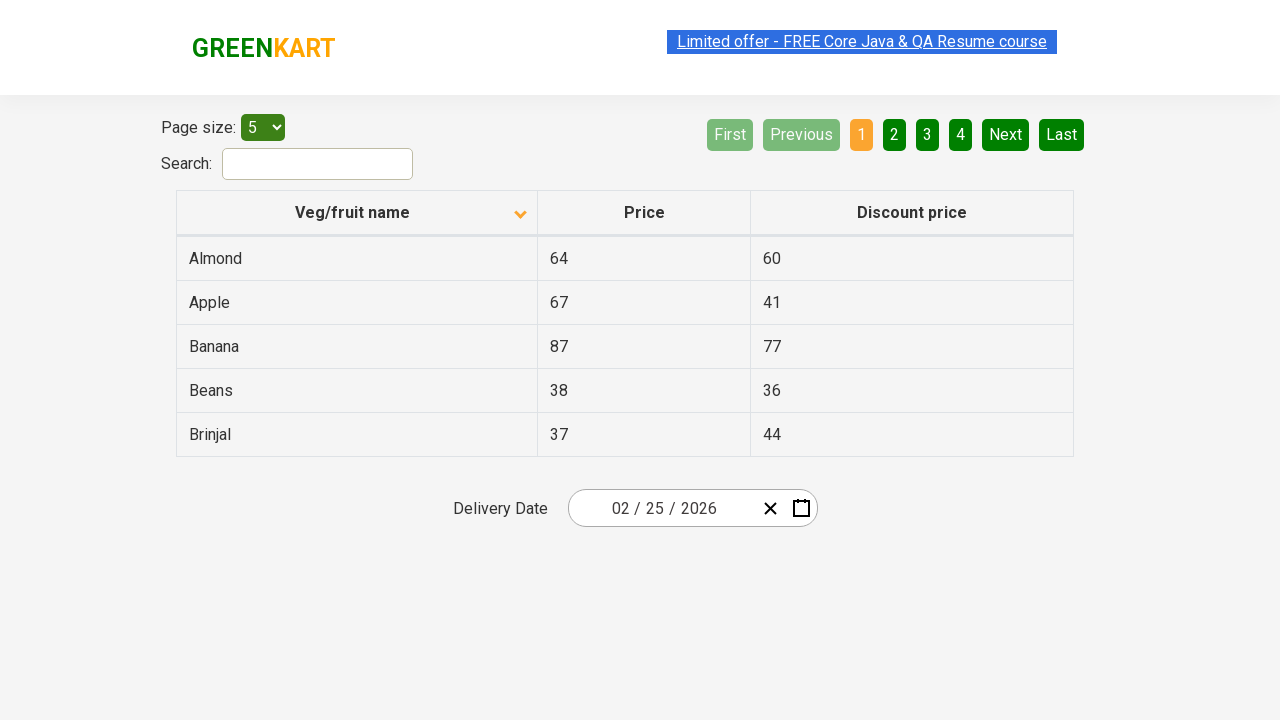

Extracted text content from all first column elements
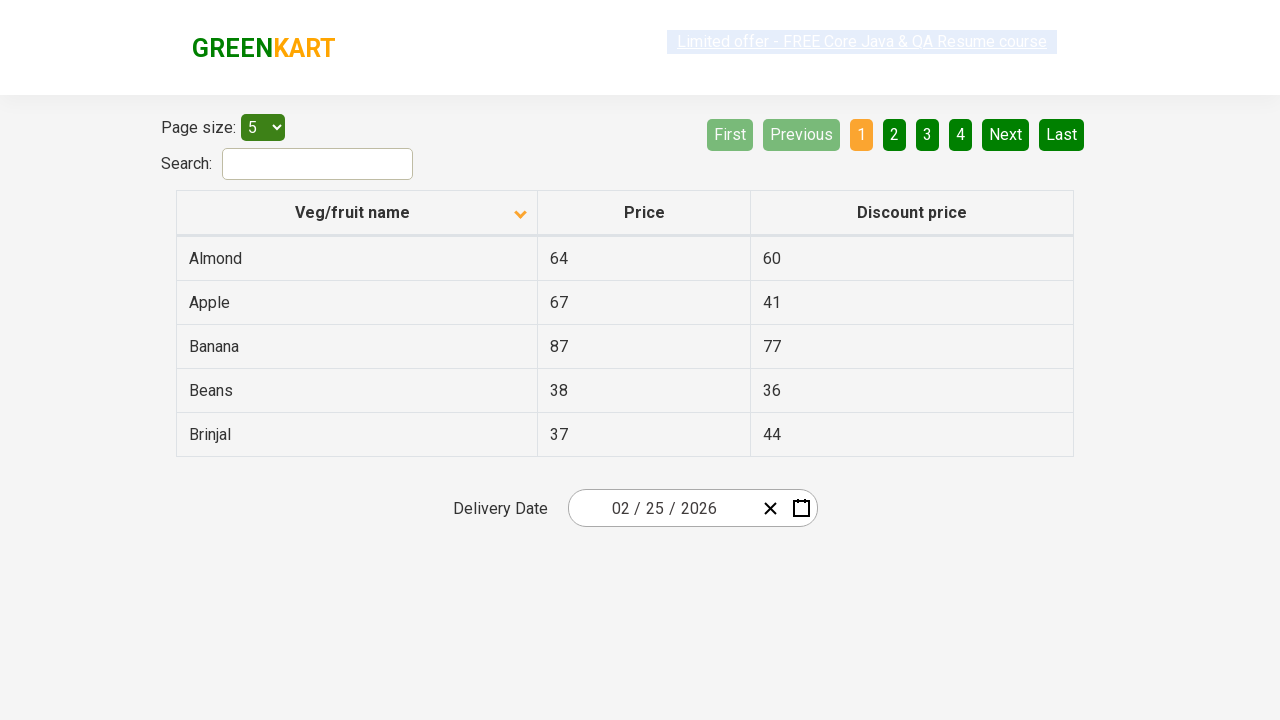

Verified table is properly sorted in ascending order
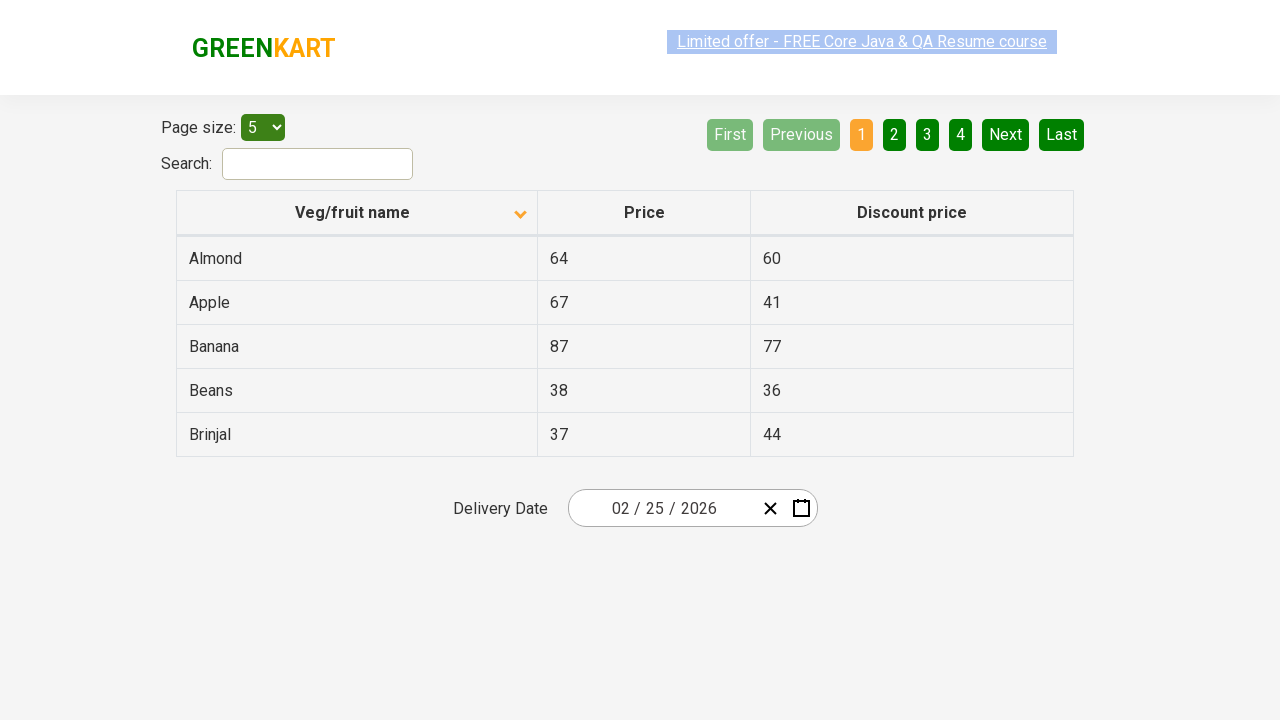

Retrieved all rows from first column for searching
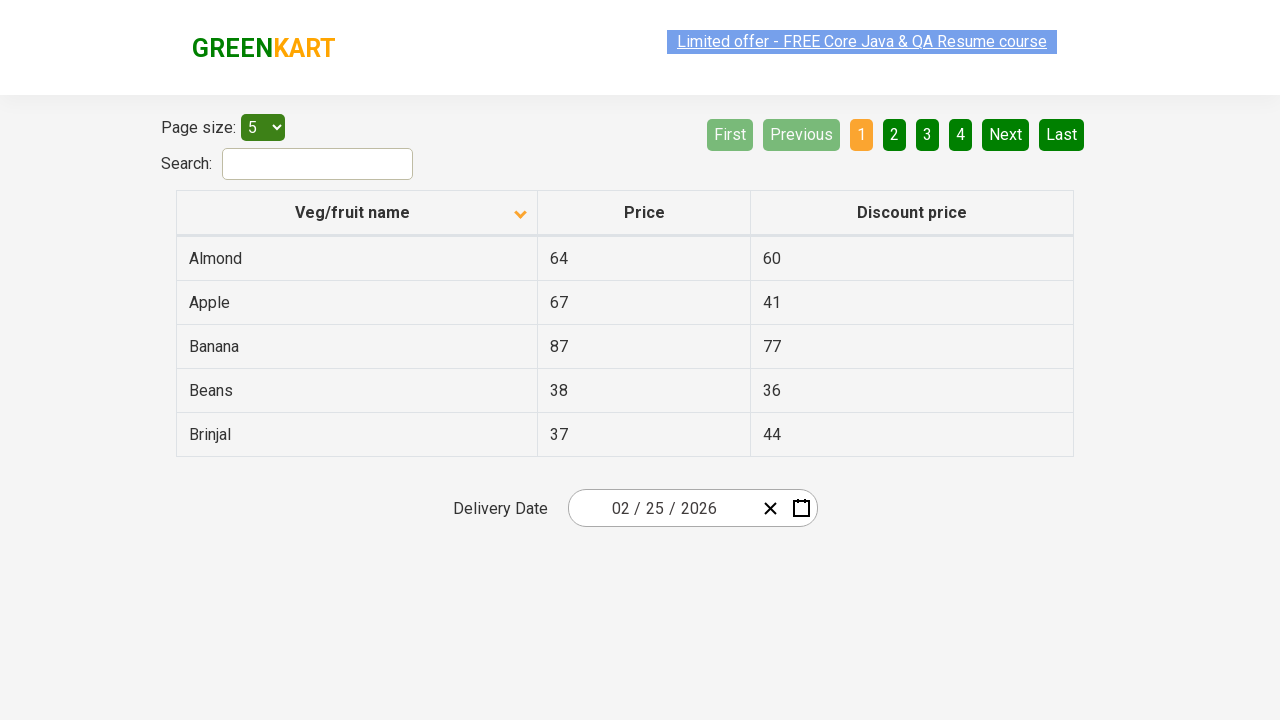

Found Beans item with price: 38
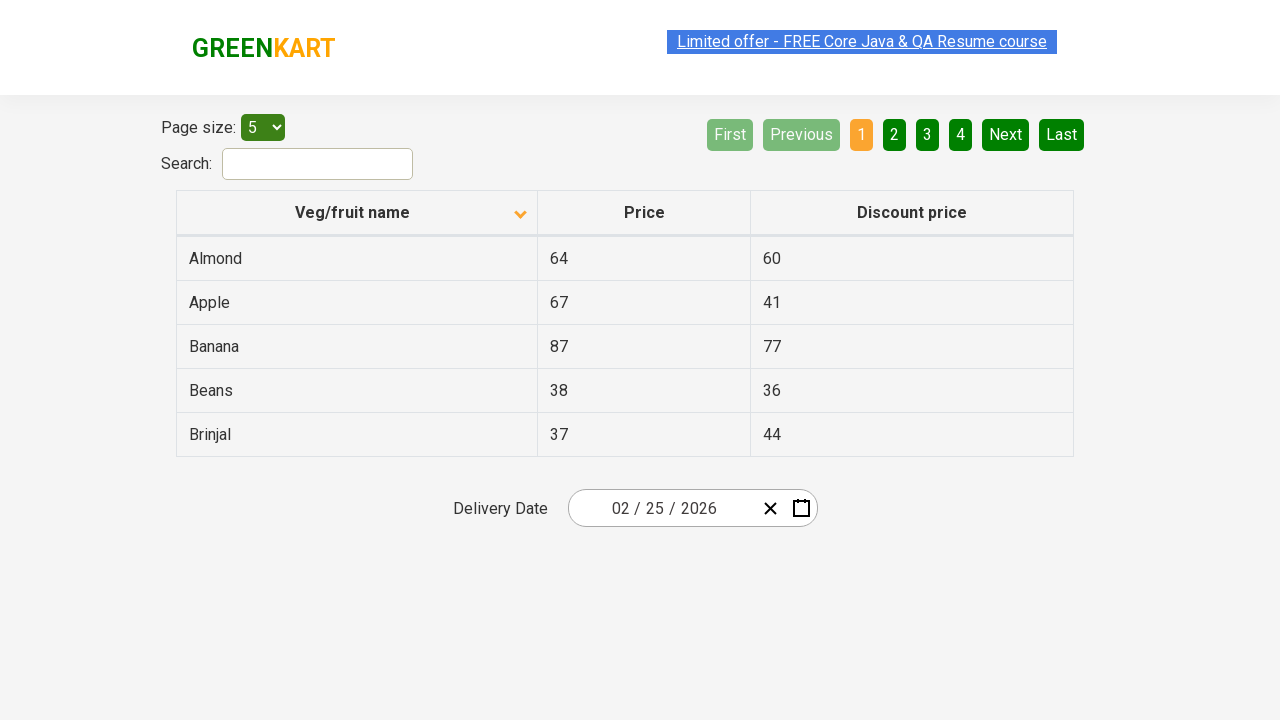

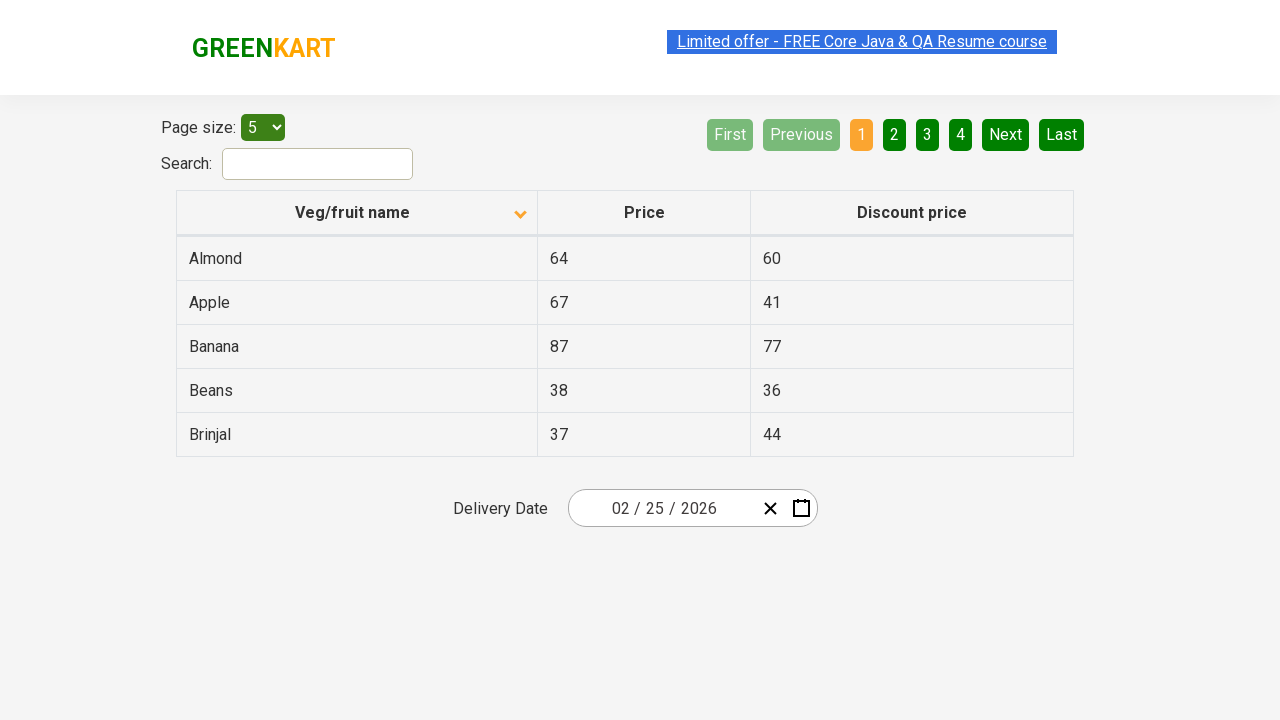